Tests radio button handling by clicking on various radio buttons (hockey, football, yellow) in different groups and verifying they become selected.

Starting URL: https://practice.cydeo.com/radio_buttons

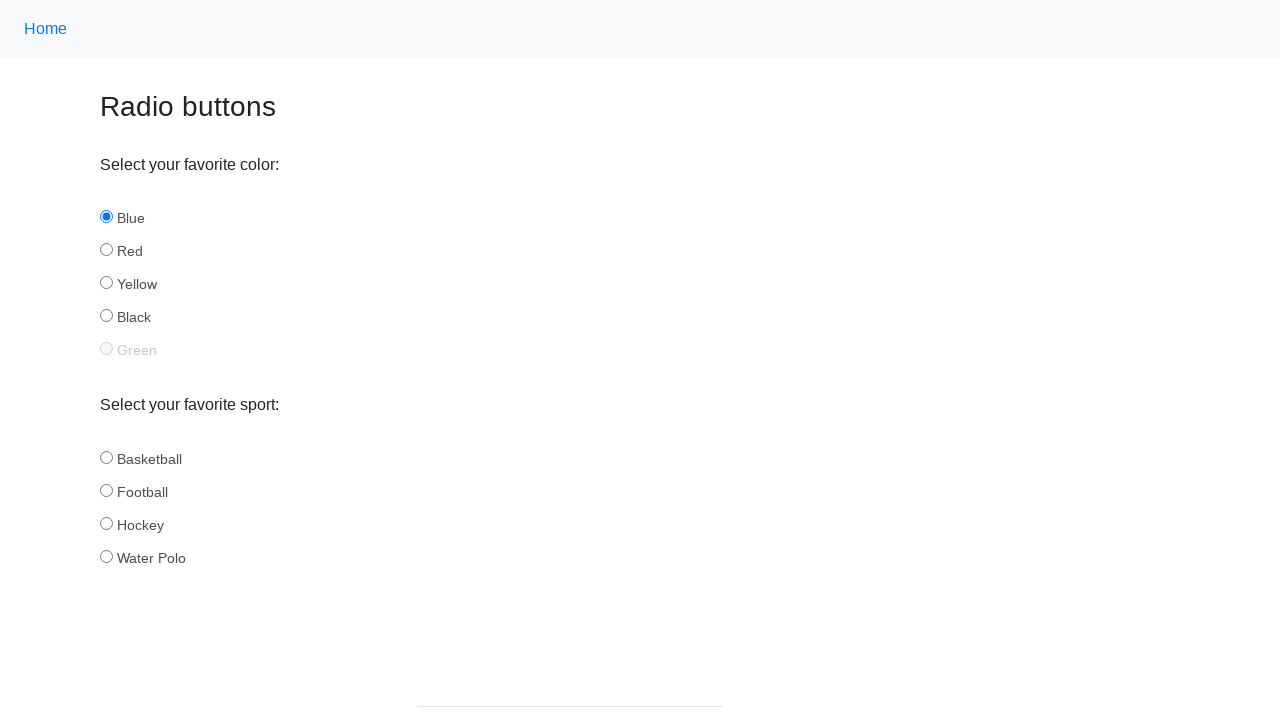

Clicked on 'hockey' radio button in the sport group at (106, 523) on input[name='sport'][id='hockey']
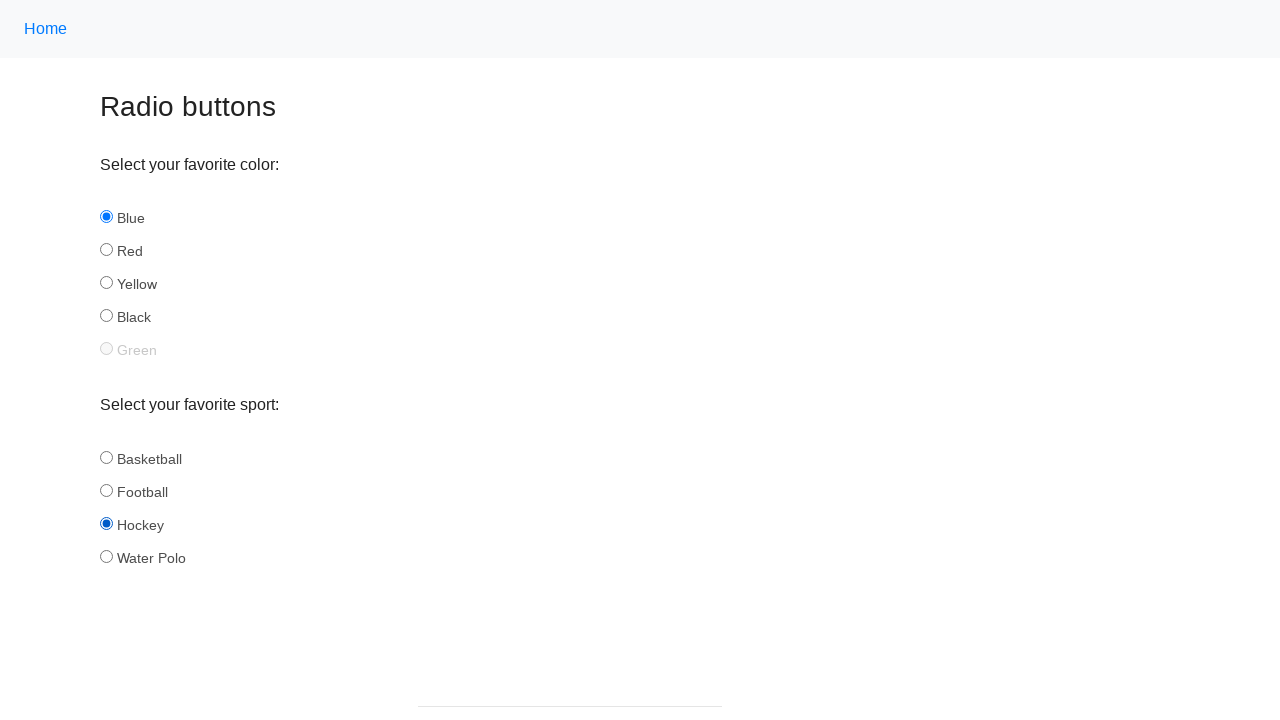

Verified that 'hockey' radio button is selected
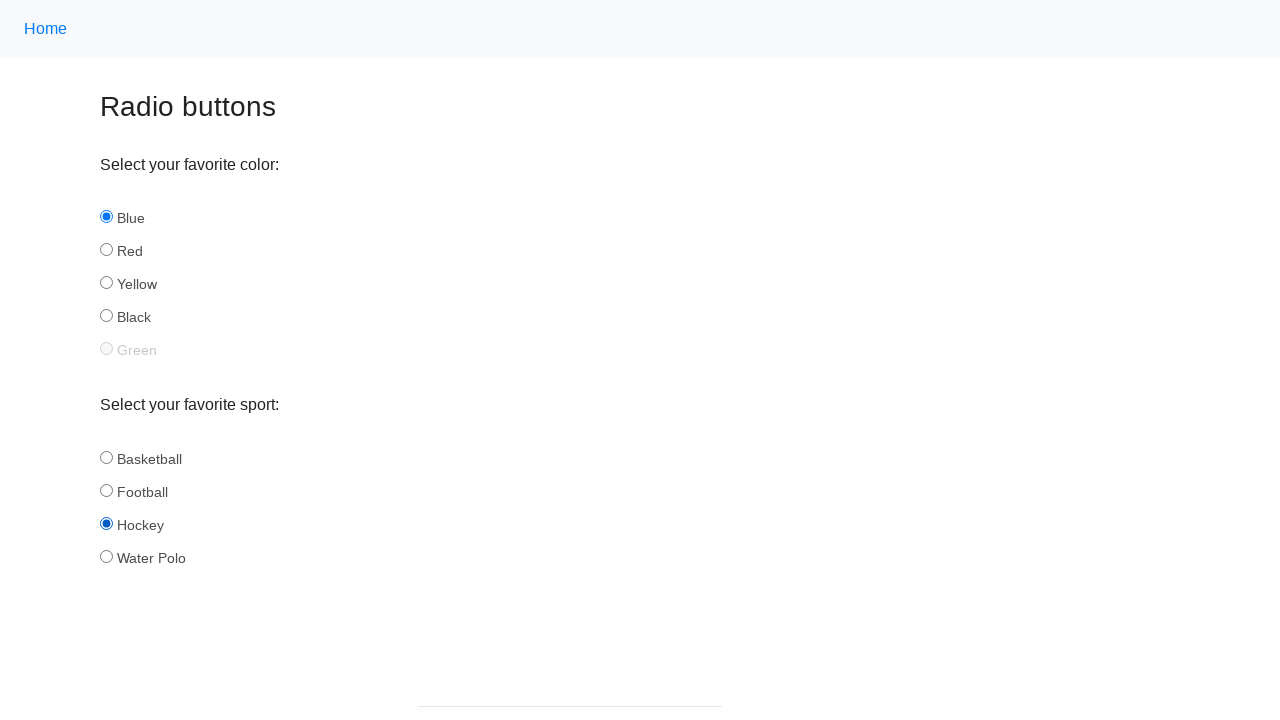

Clicked on 'football' radio button in the sport group at (106, 490) on input[name='sport'][id='football']
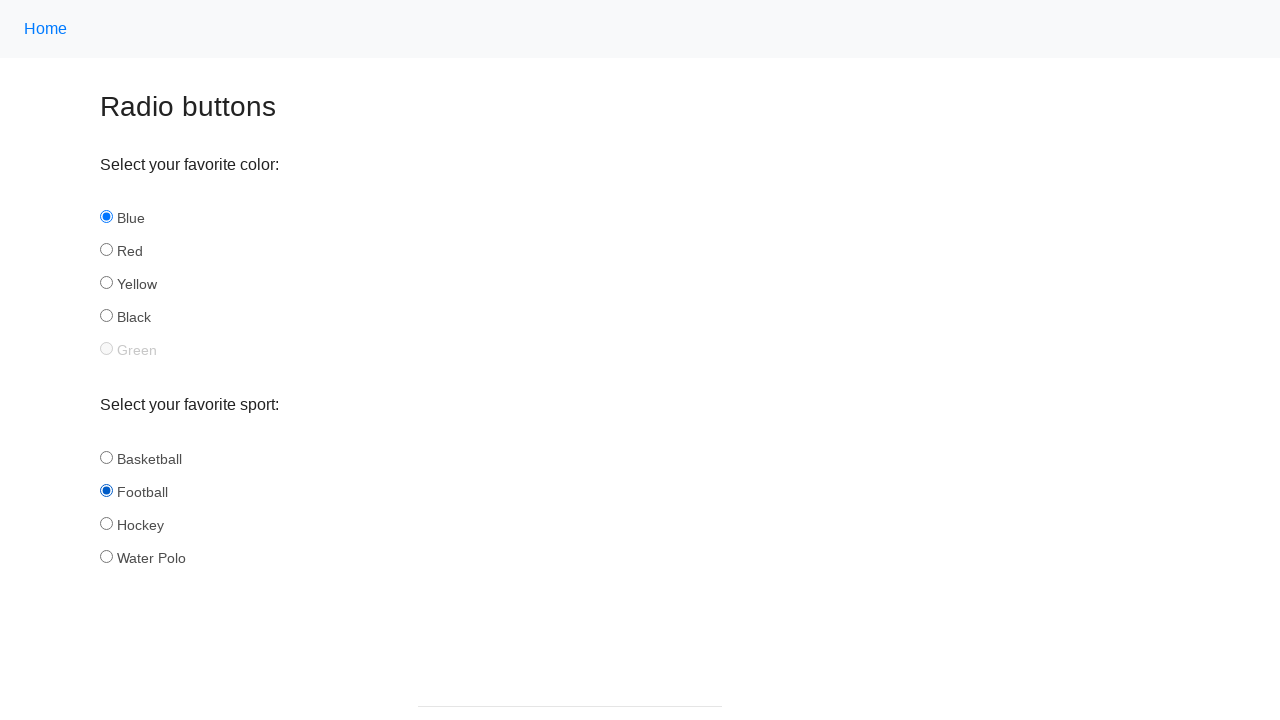

Verified that 'football' radio button is selected
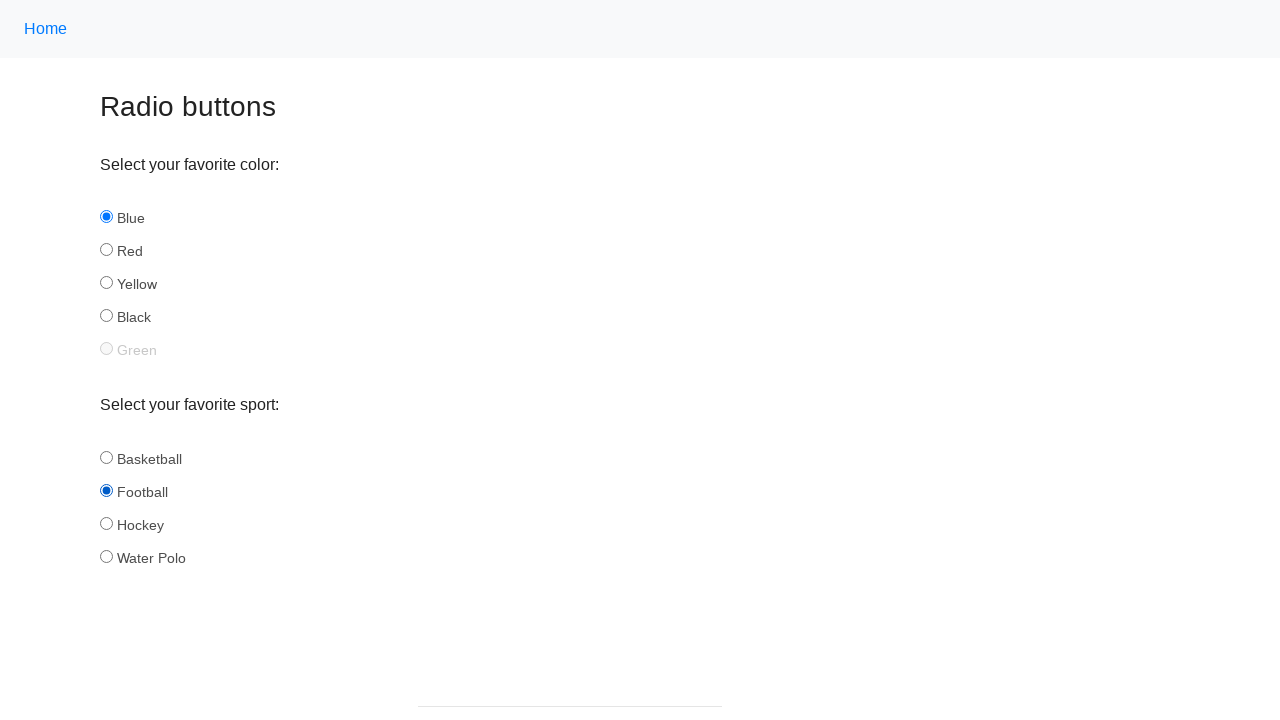

Clicked on 'yellow' radio button in the color group at (106, 283) on input[name='color'][id='yellow']
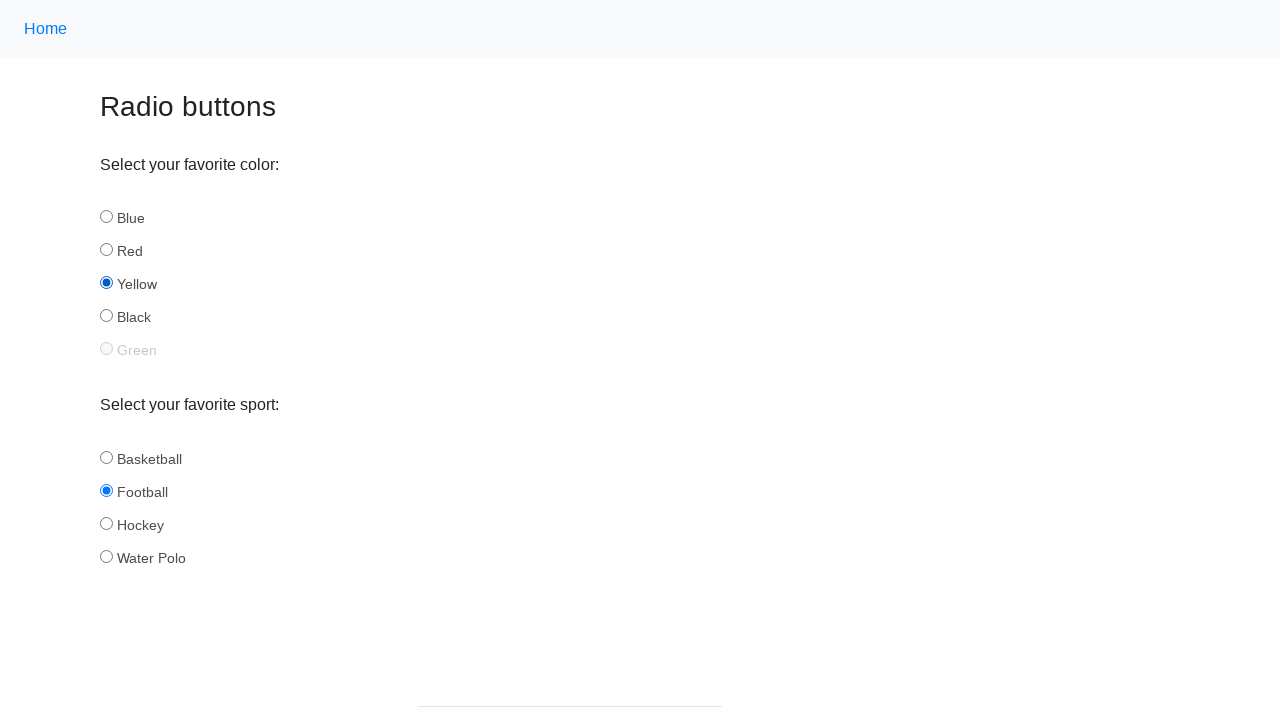

Verified that 'yellow' radio button is selected
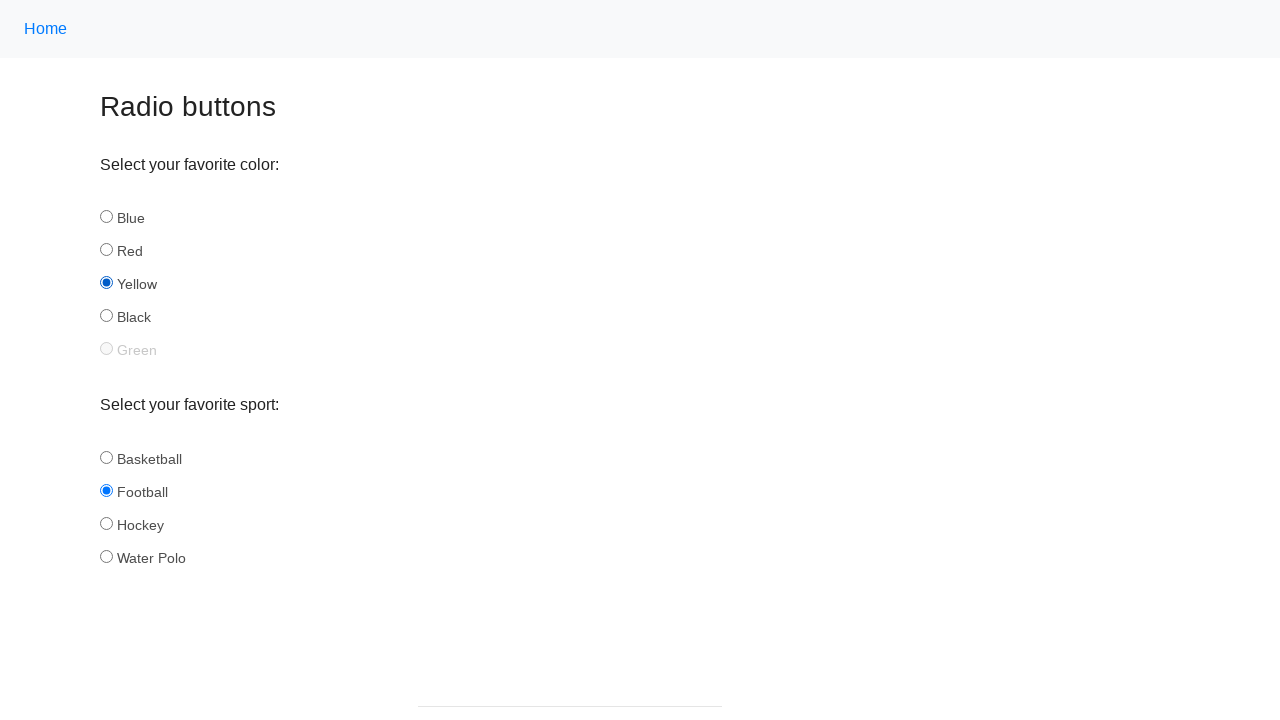

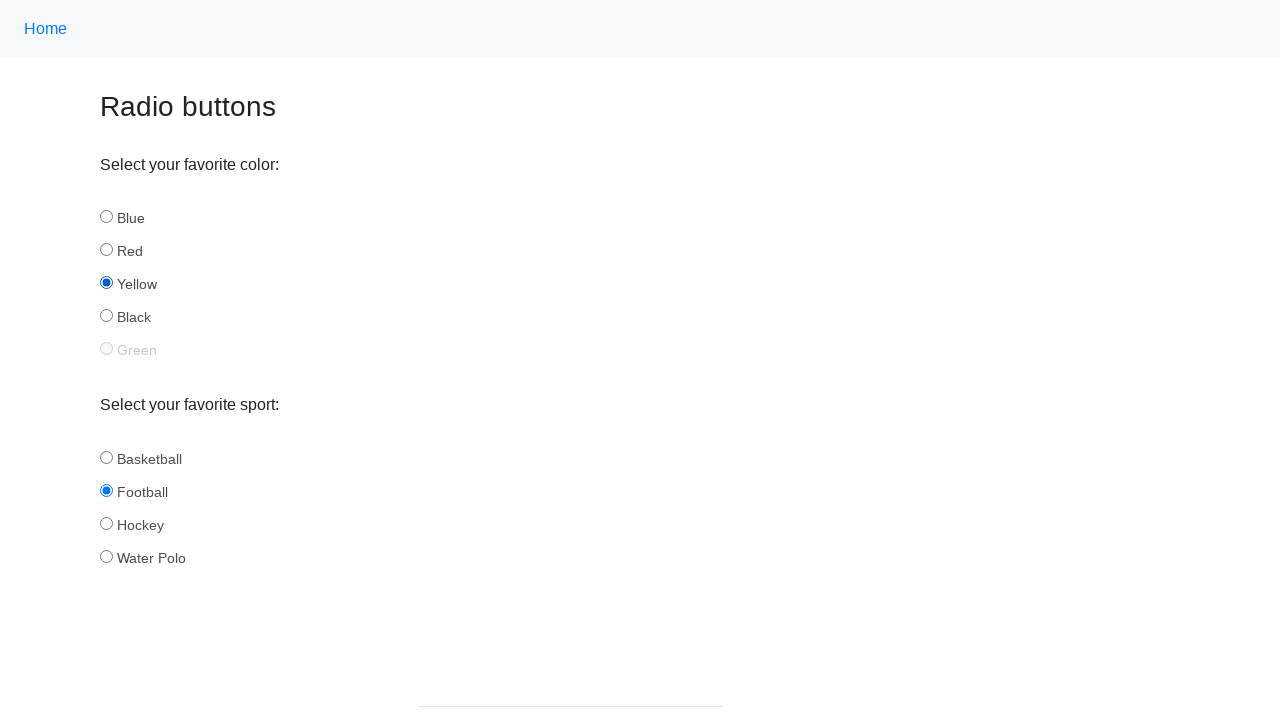